Tests pagination table checkbox functionality by iterating through product rows and clicking checkboxes for specific products like Smartphone, Laptop, Tablet, Smartwatch, and Wireless Earbuds

Starting URL: https://testautomationpractice.blogspot.com/

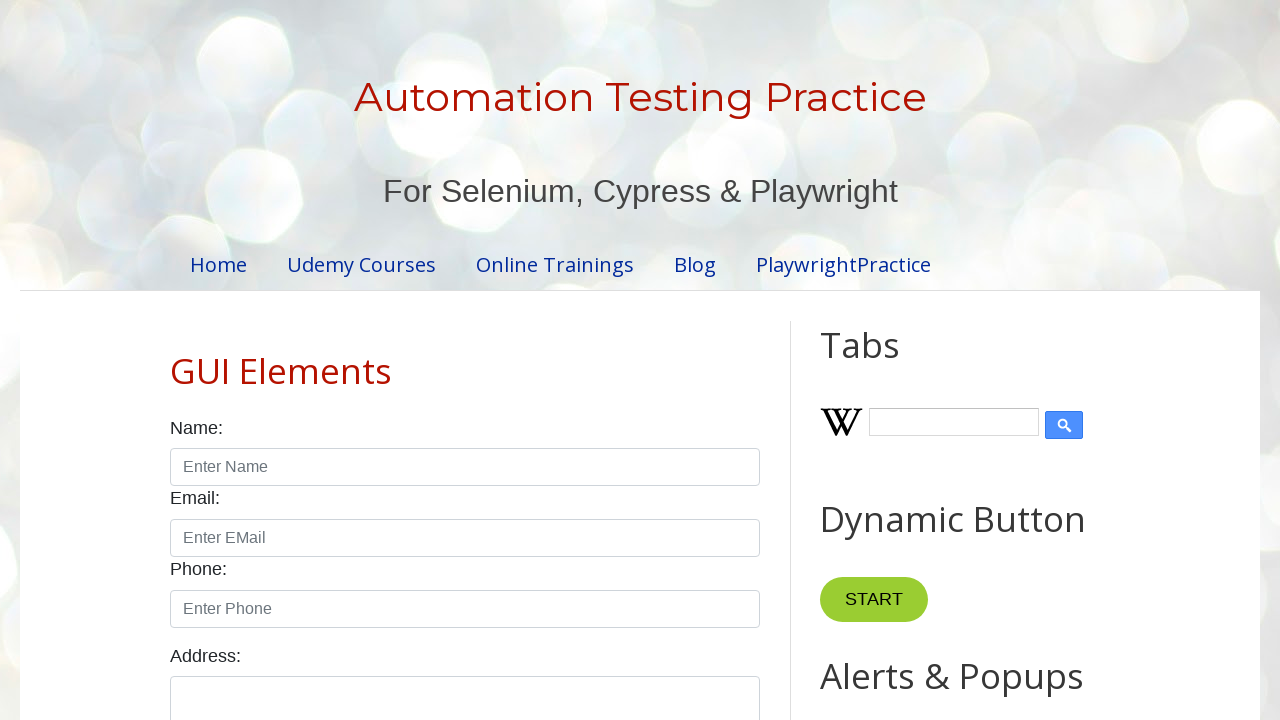

Waited for product table to load
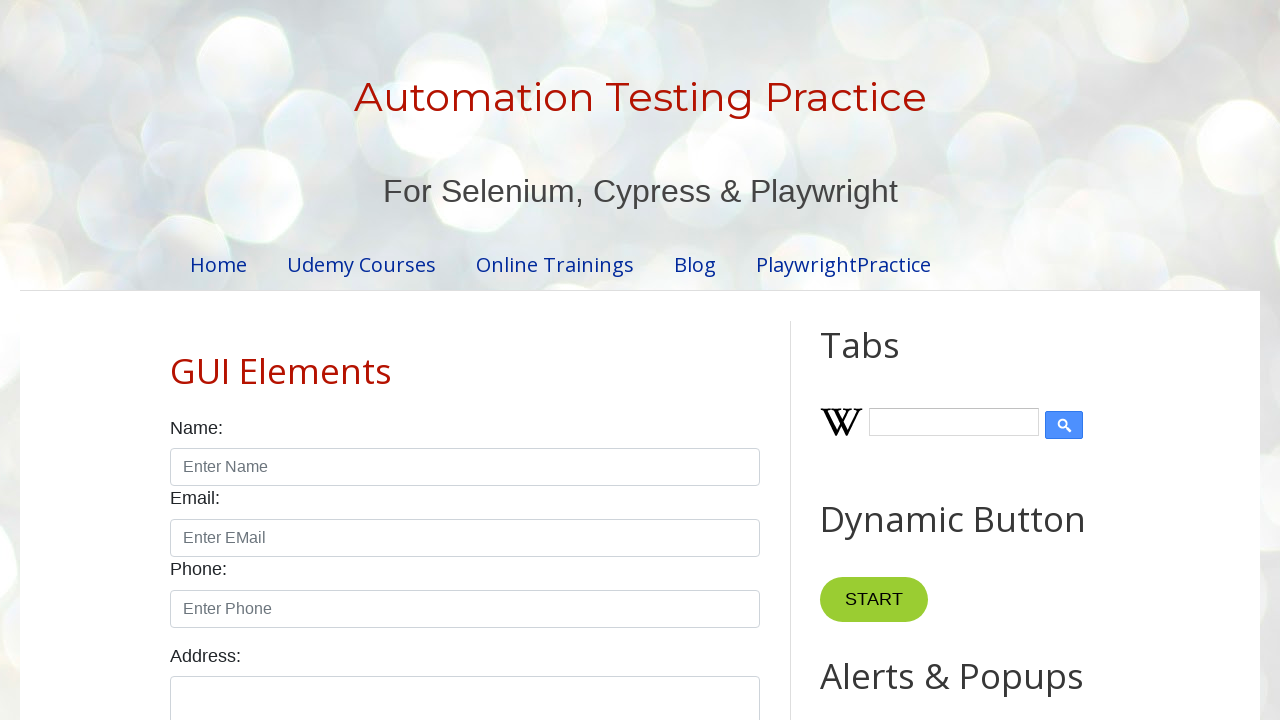

Retrieved all rows from product table
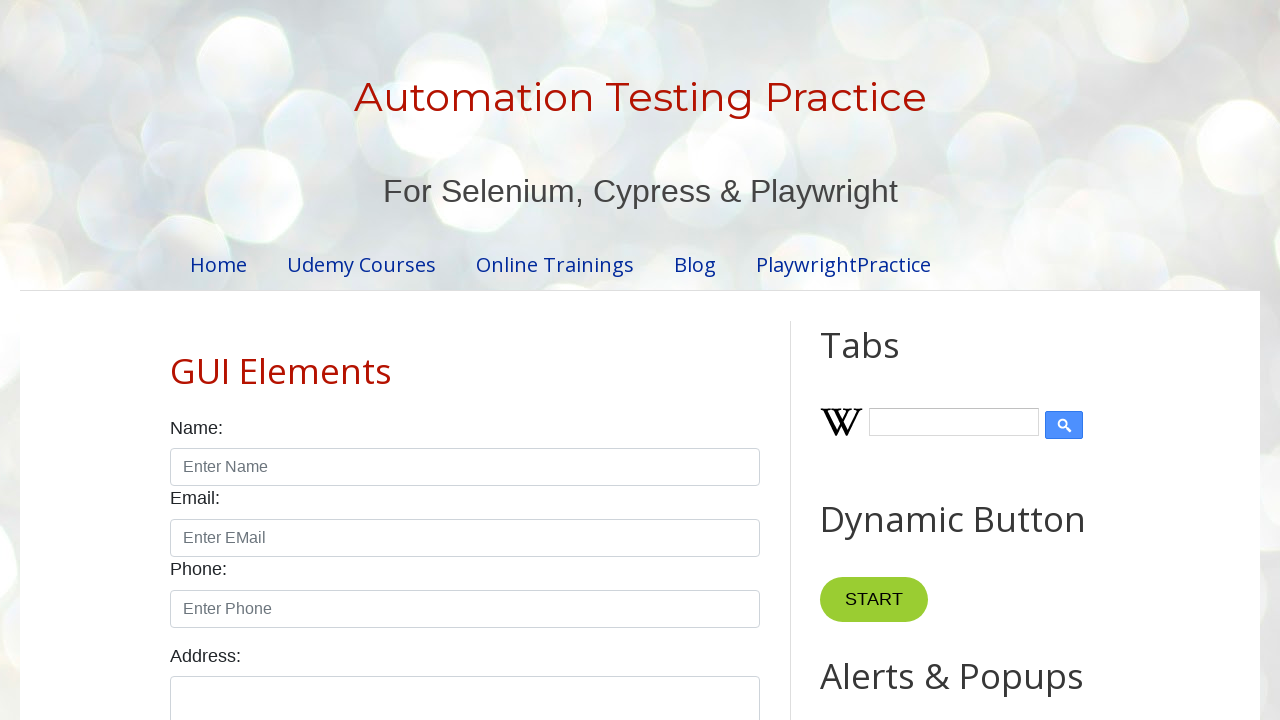

Checked checkbox for product: Smartphone at (651, 361) on [id="productTable"] tbody tr >> nth=0 >> td input[type="checkbox"]
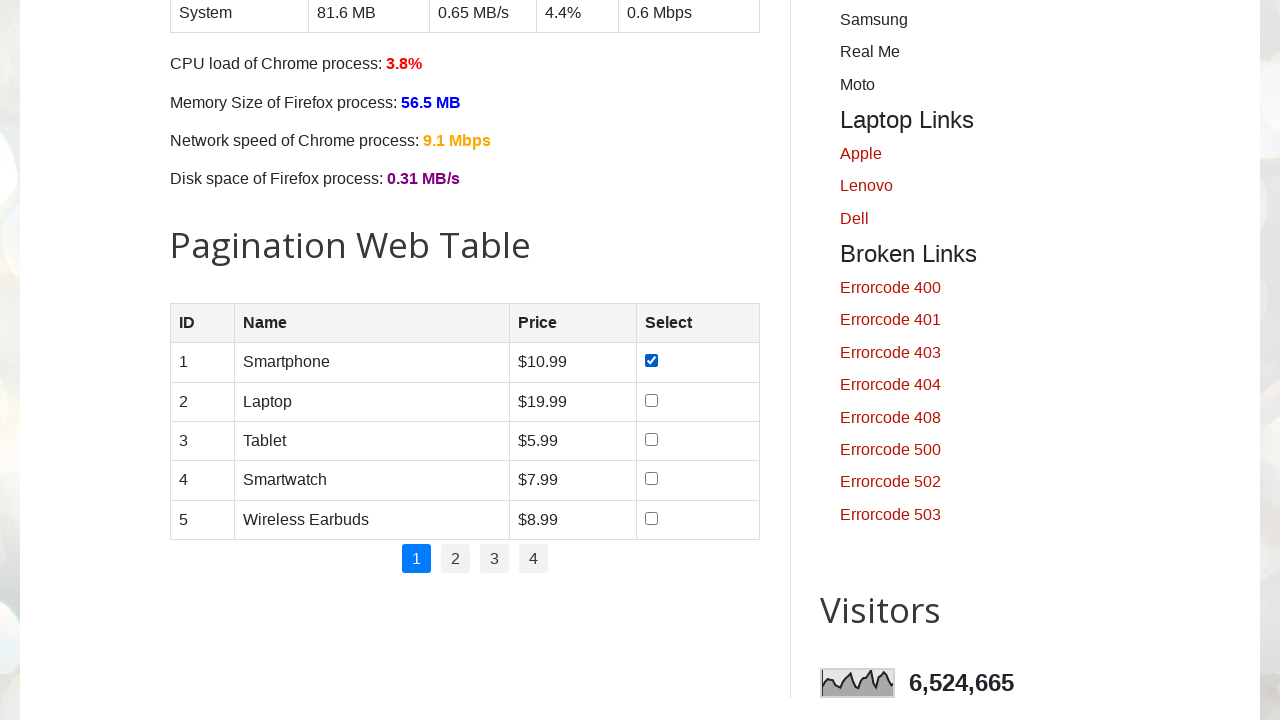

Checked checkbox for product: Laptop at (651, 400) on [id="productTable"] tbody tr >> nth=1 >> td input[type="checkbox"]
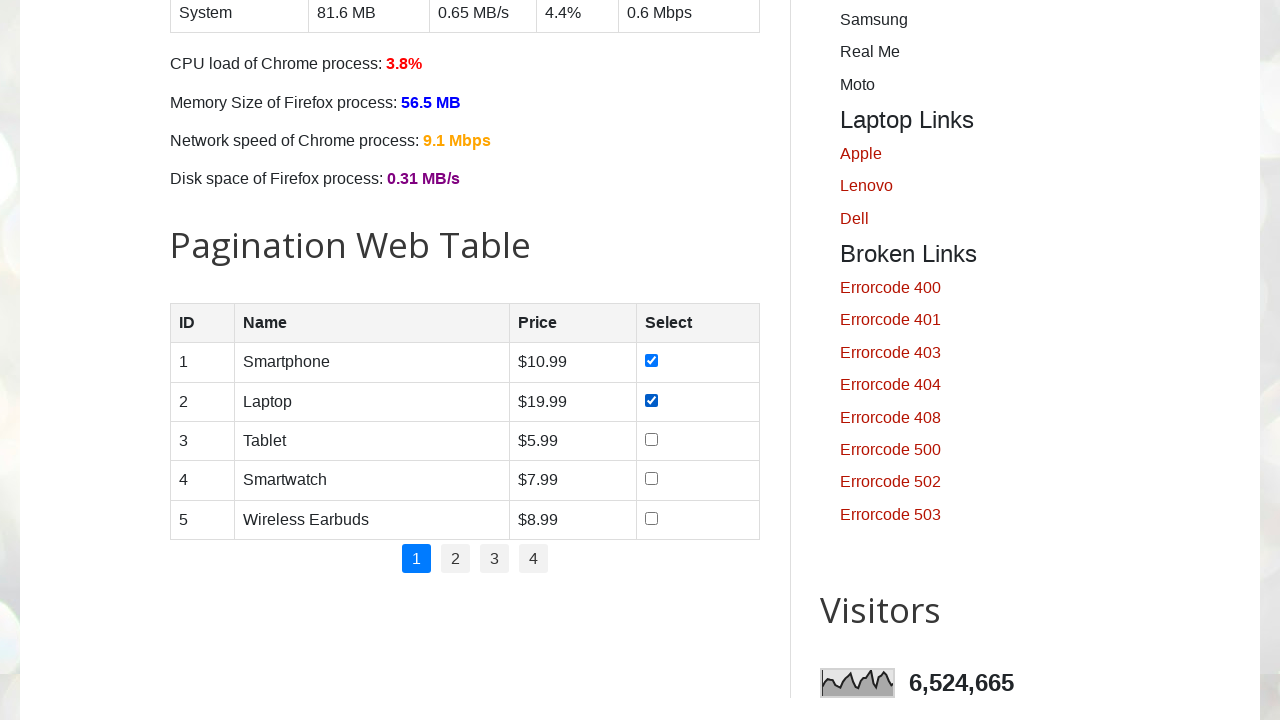

Checked checkbox for product: Tablet at (651, 439) on [id="productTable"] tbody tr >> nth=2 >> td input[type="checkbox"]
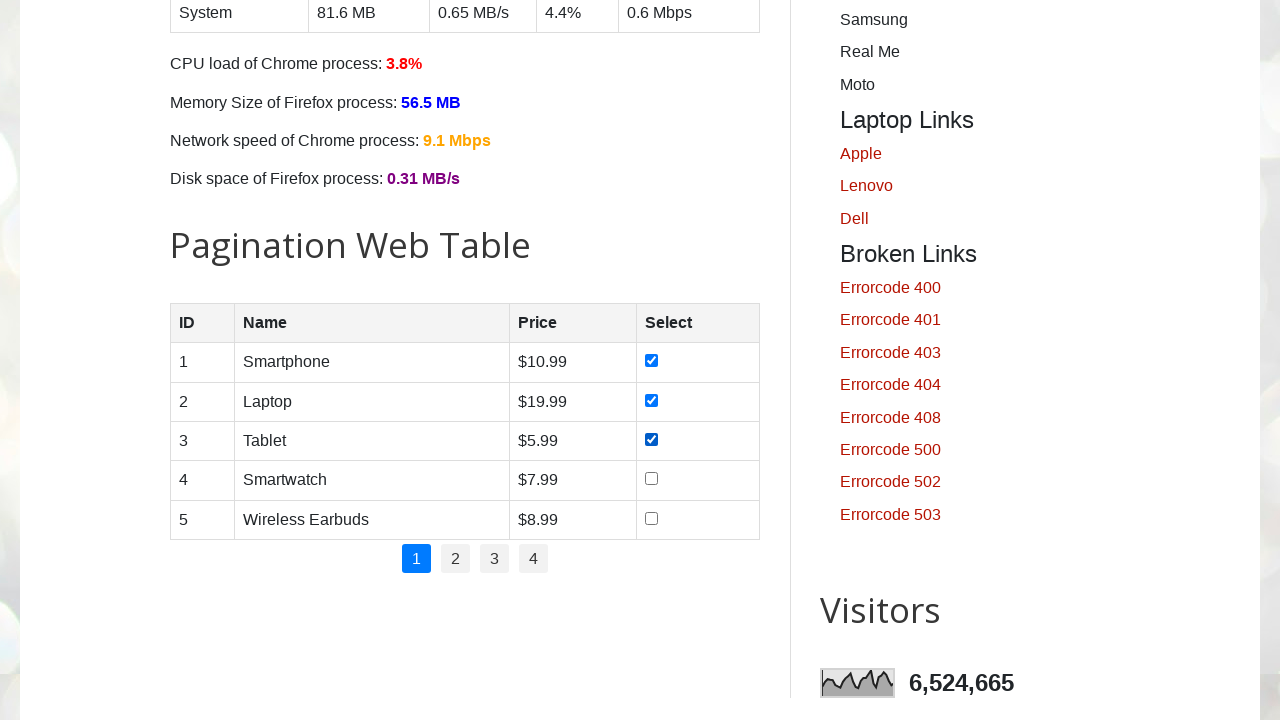

Checked checkbox for product: Smartwatch at (651, 479) on [id="productTable"] tbody tr >> nth=3 >> td input[type="checkbox"]
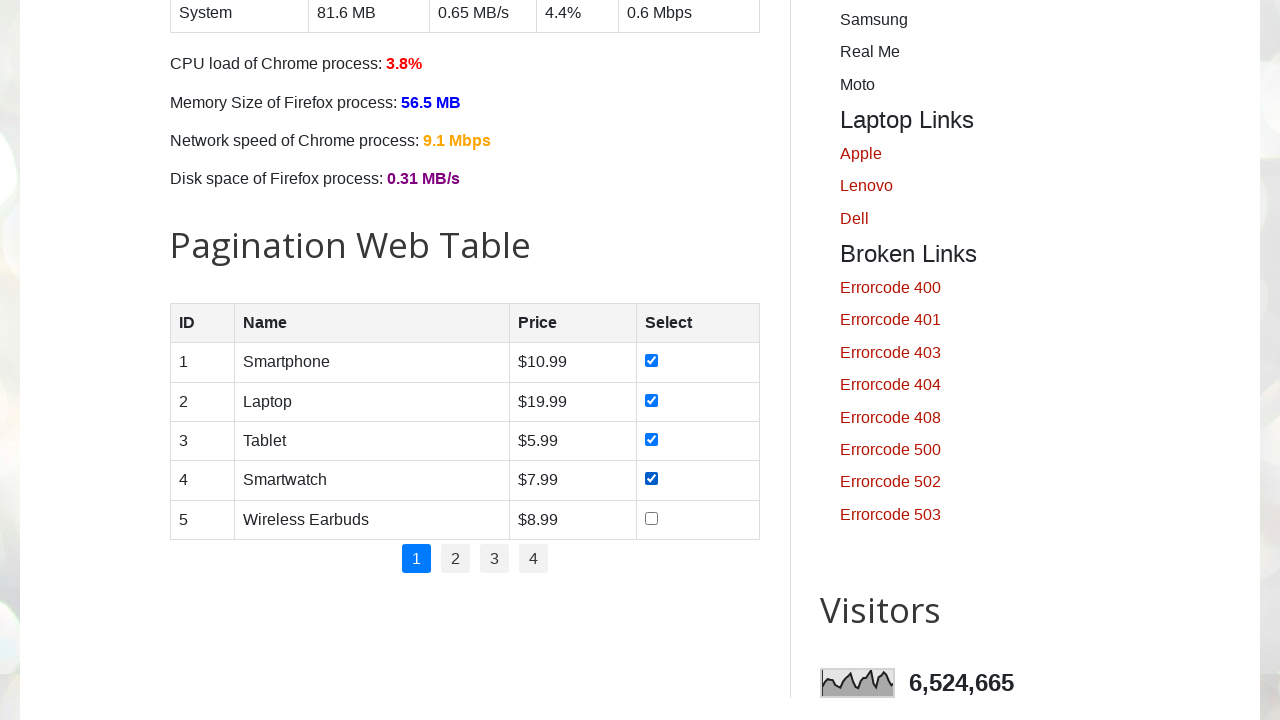

Checked checkbox for product: Wireless Earbuds at (651, 518) on [id="productTable"] tbody tr >> nth=4 >> td input[type="checkbox"]
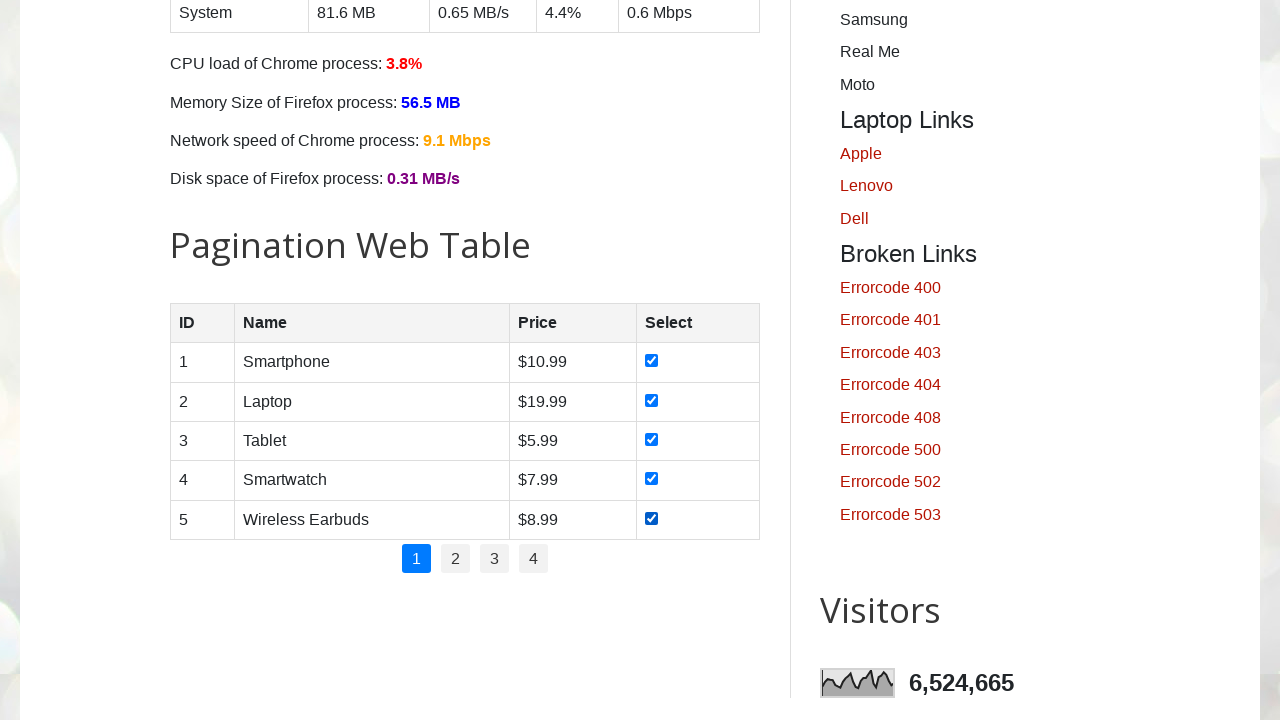

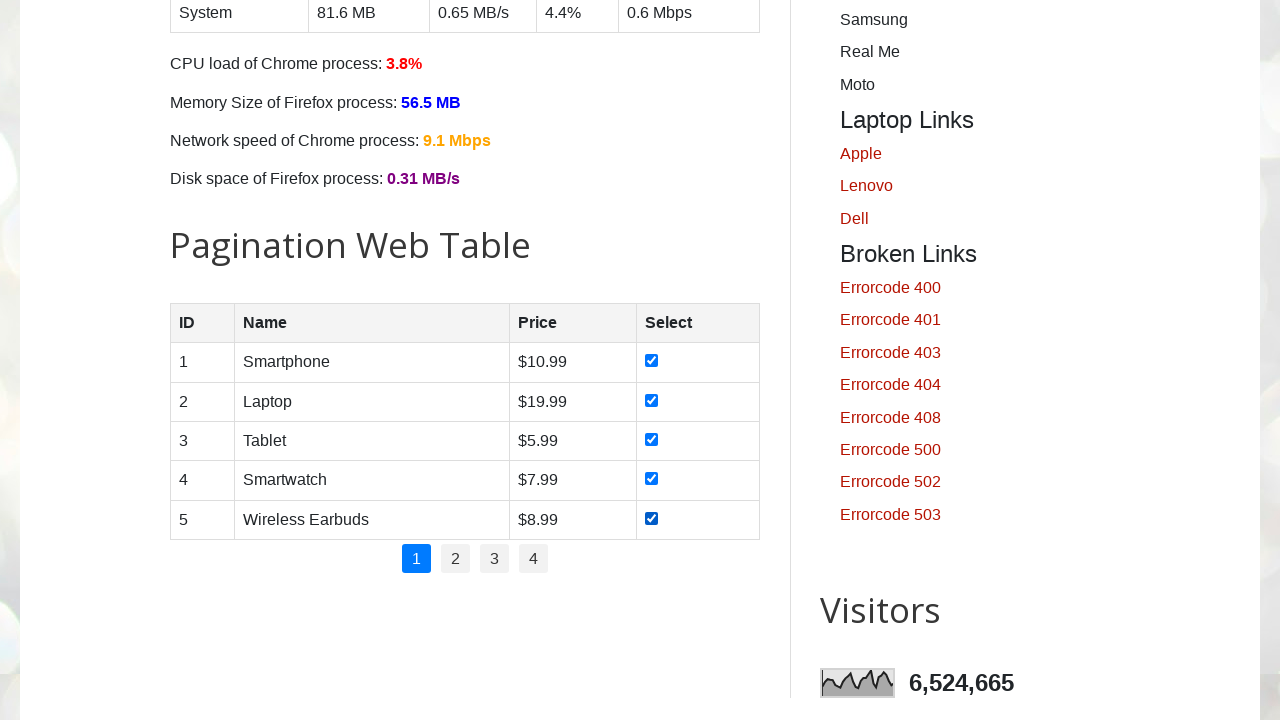